Verifies that the page title of the OrangeHRM homepage matches the expected value

Starting URL: https://opensource-demo.orangehrmlive.com/

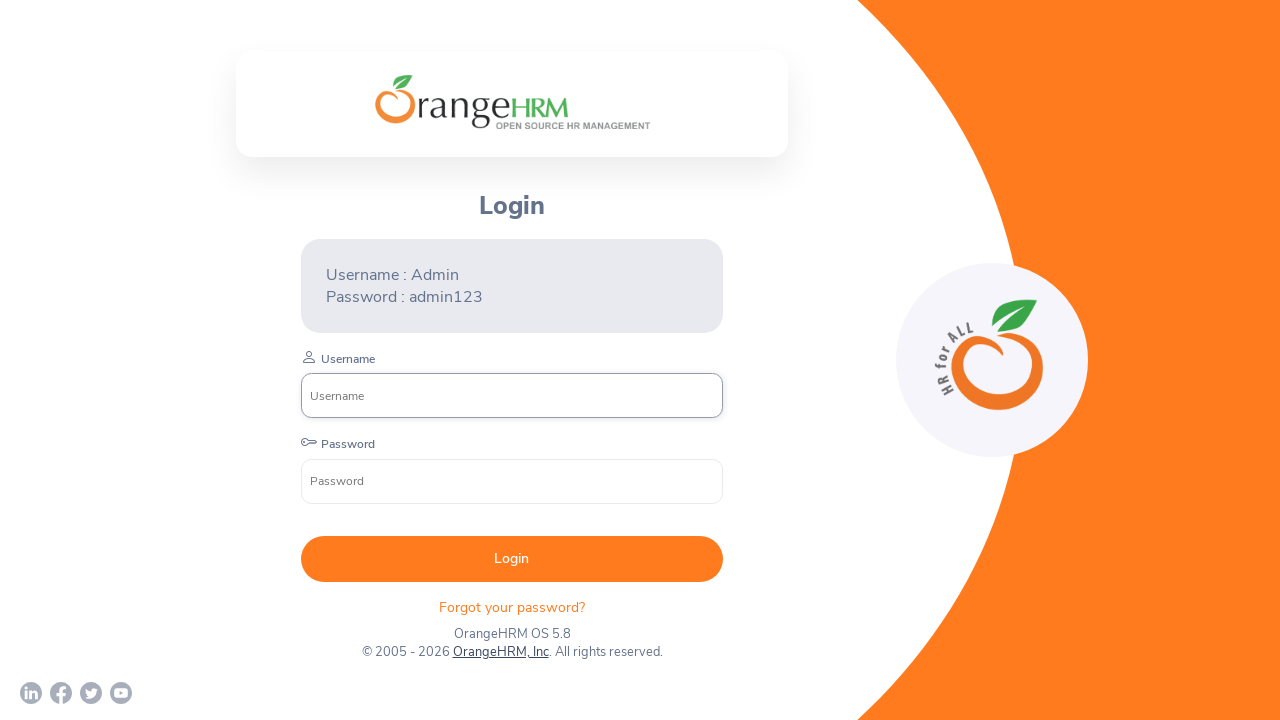

Navigated to OrangeHRM homepage
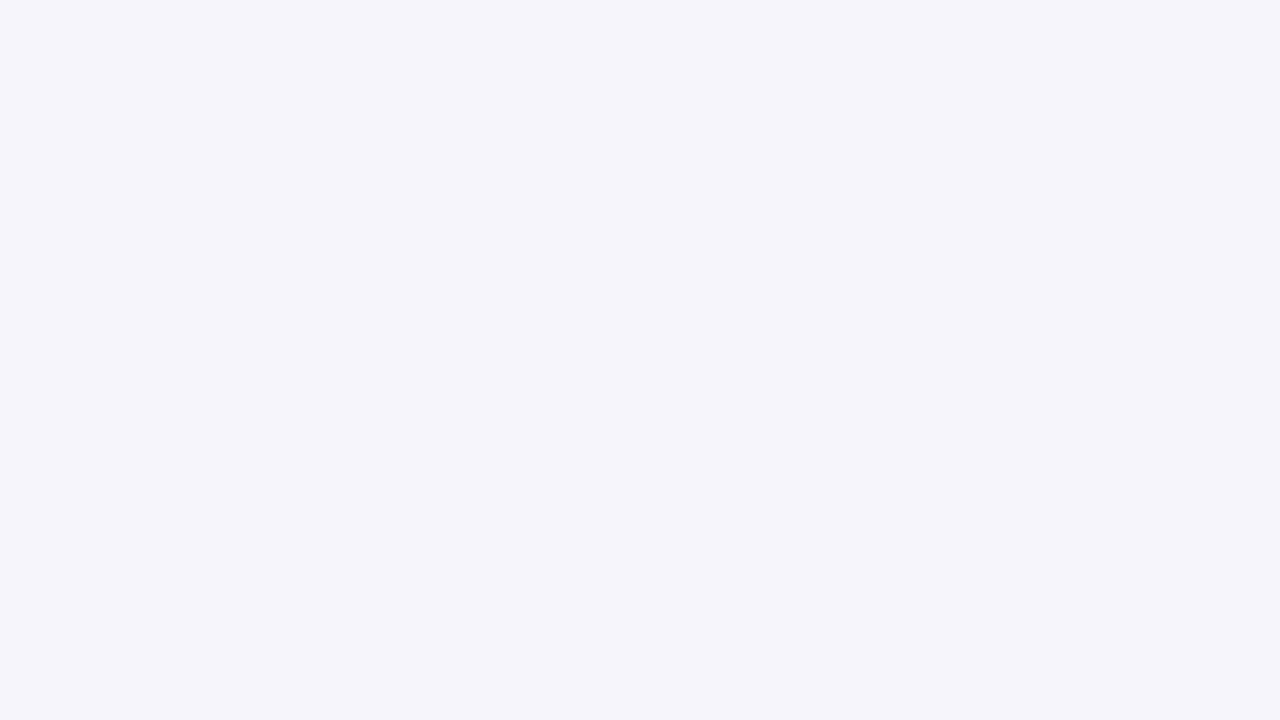

Retrieved page title
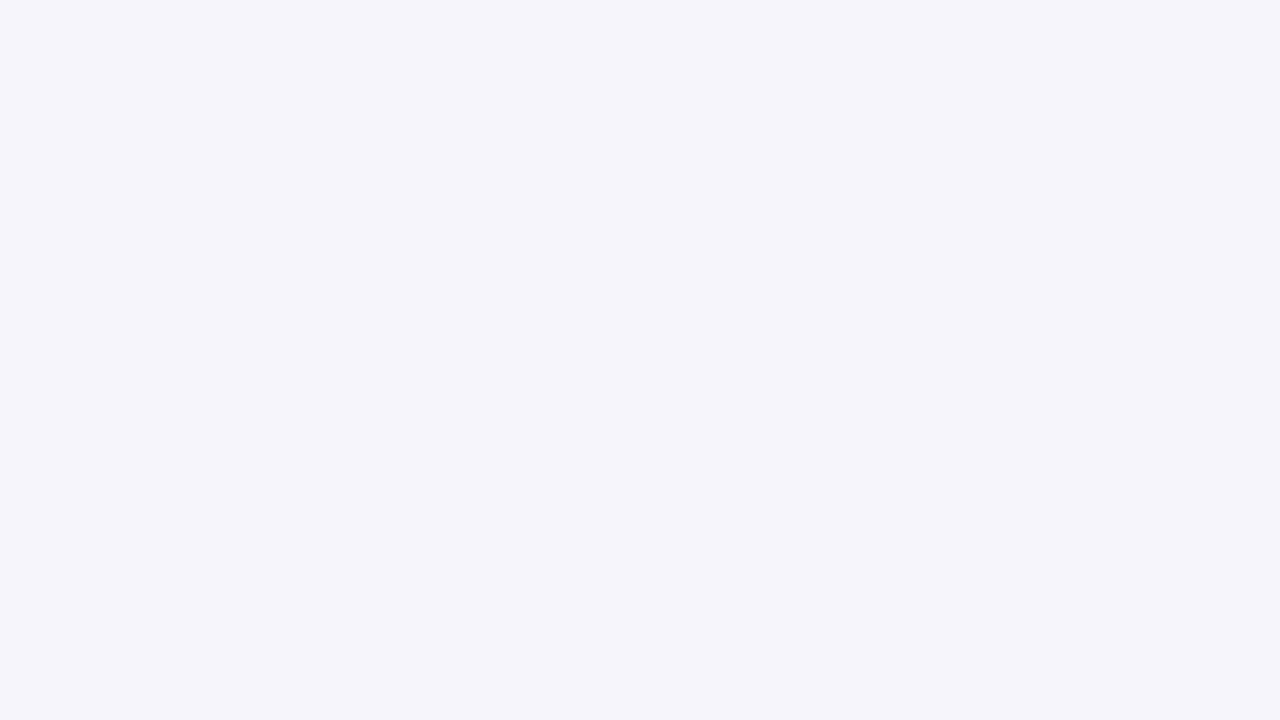

Verified page title matches 'OrangeHRM'
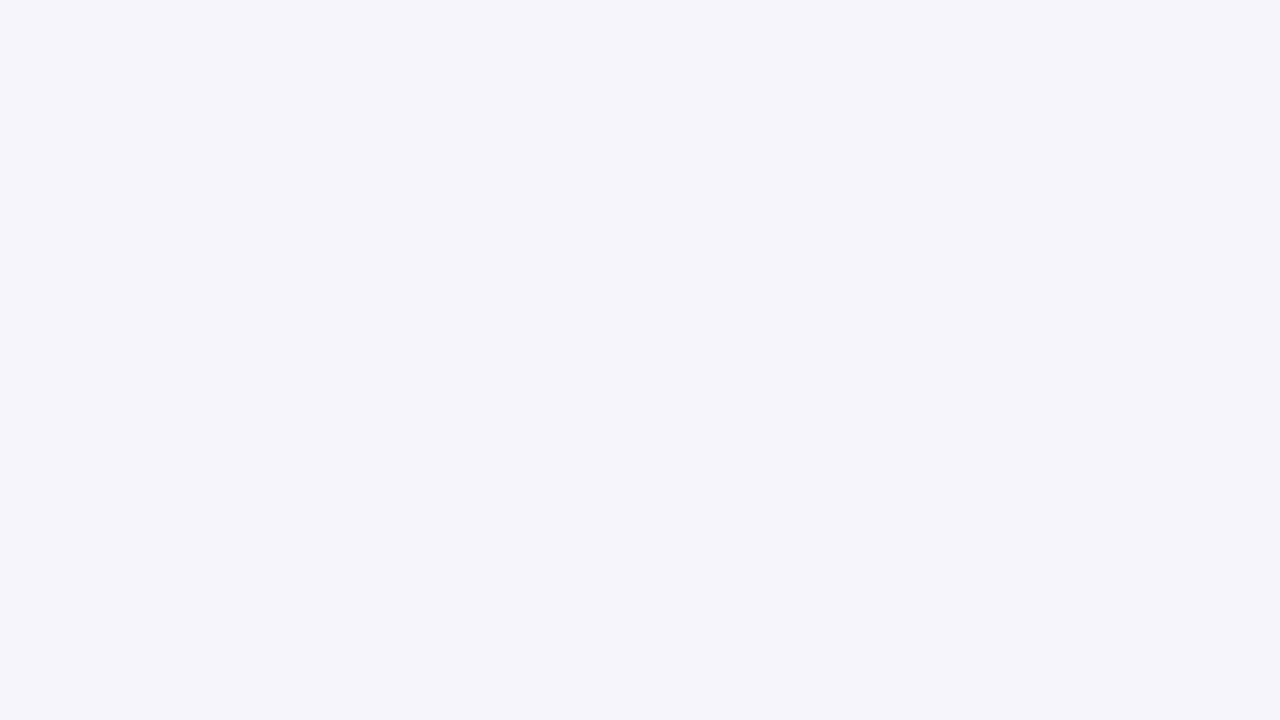

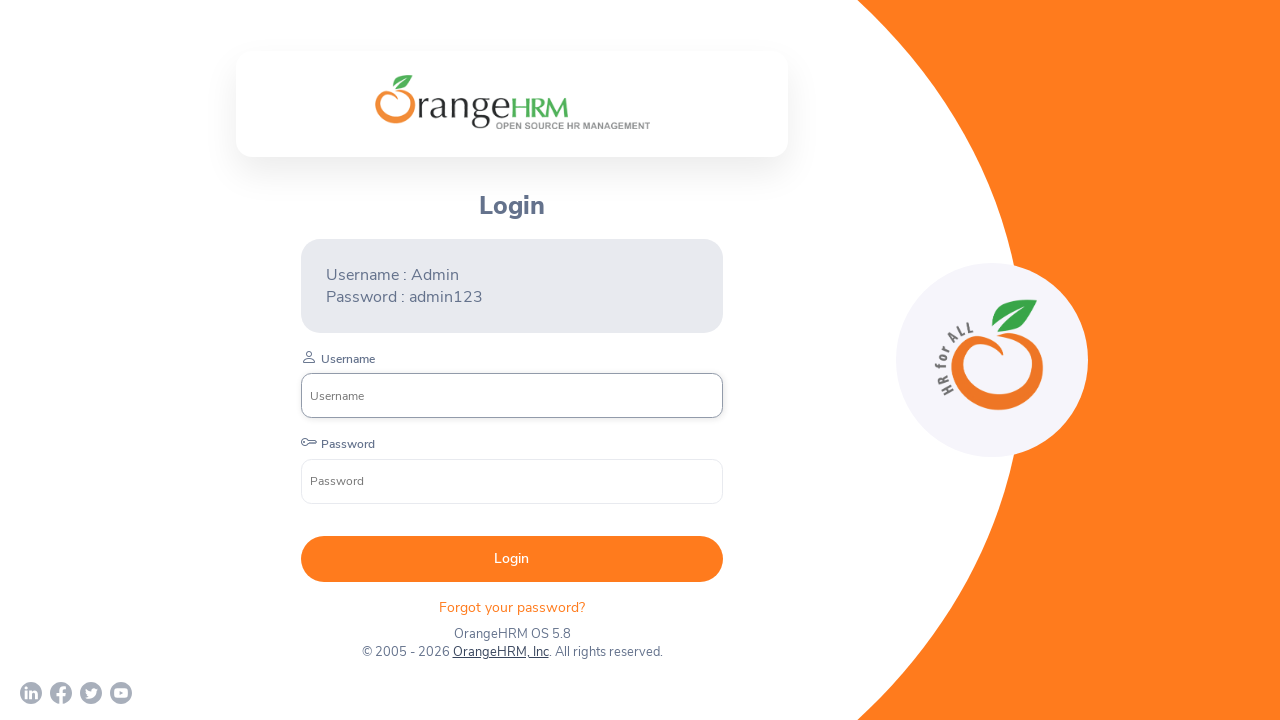